Navigates to jasonraimondi.com and verifies the page loads successfully by checking the response status code is not an error (4xx or 5xx)

Starting URL: https://jasonraimondi.com

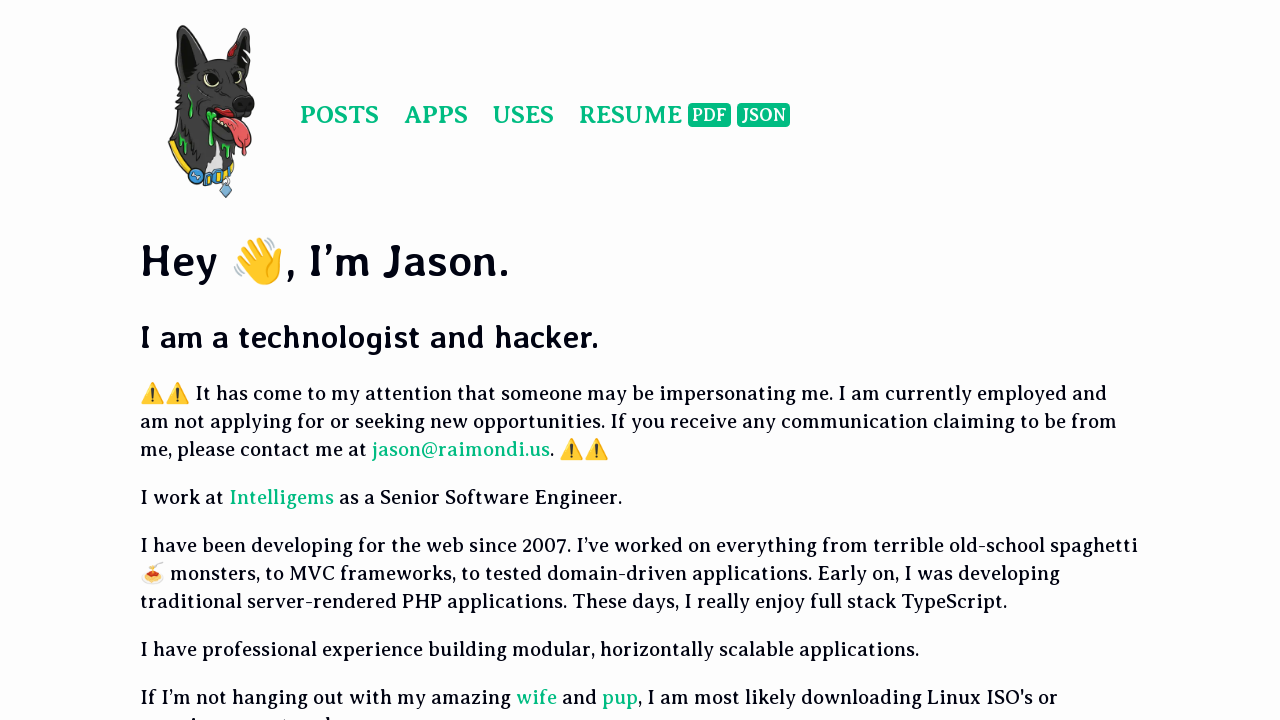

Navigated to https://jasonraimondi.com
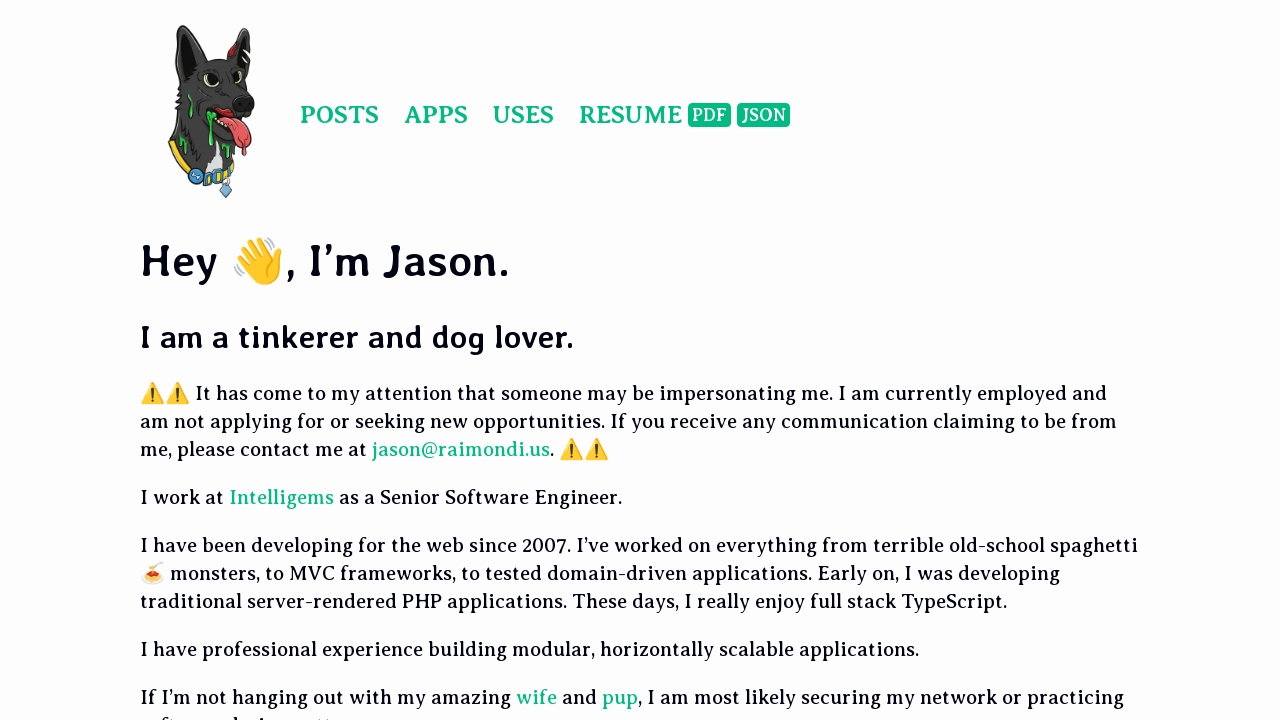

Verified response status is not an error (not 4xx or 5xx)
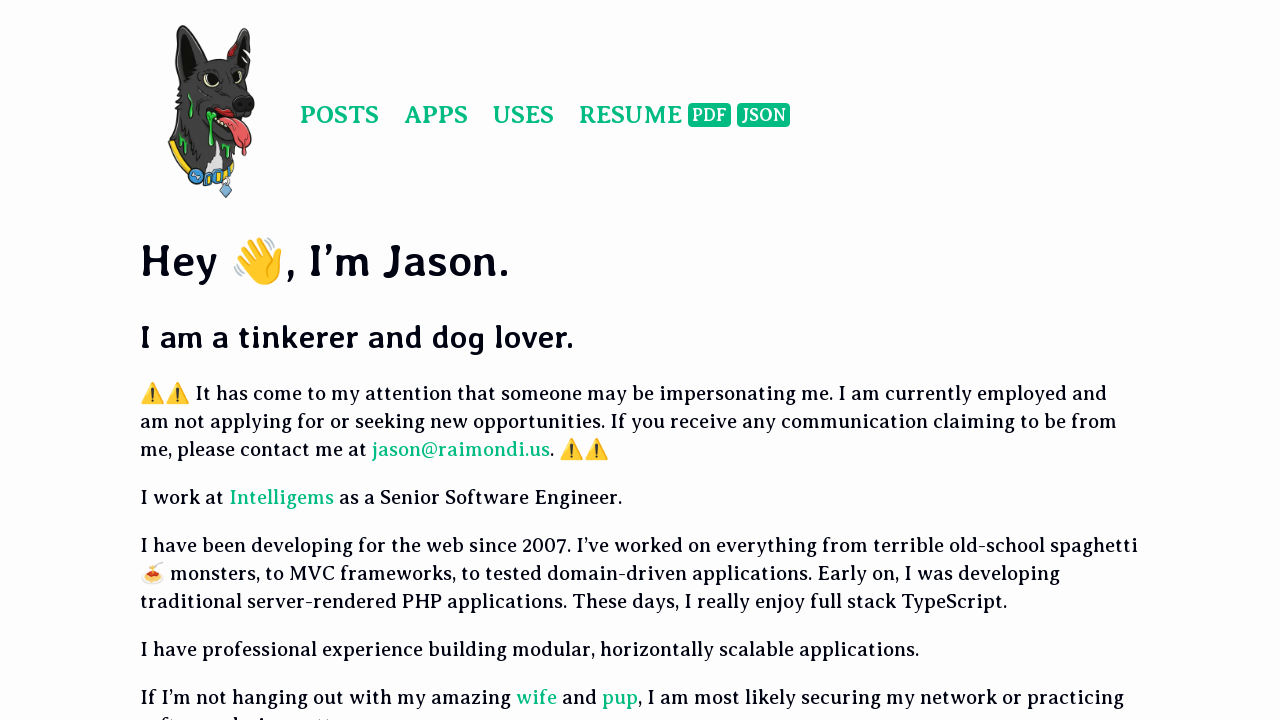

Page DOM content loaded successfully
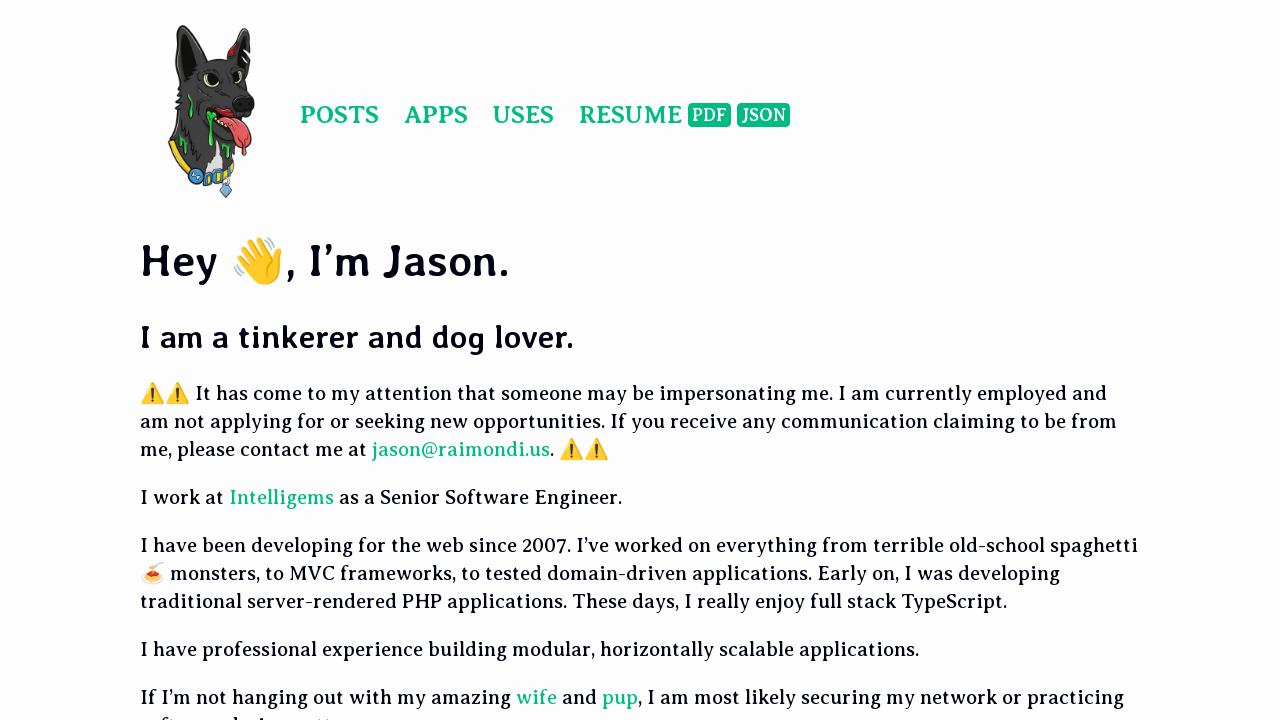

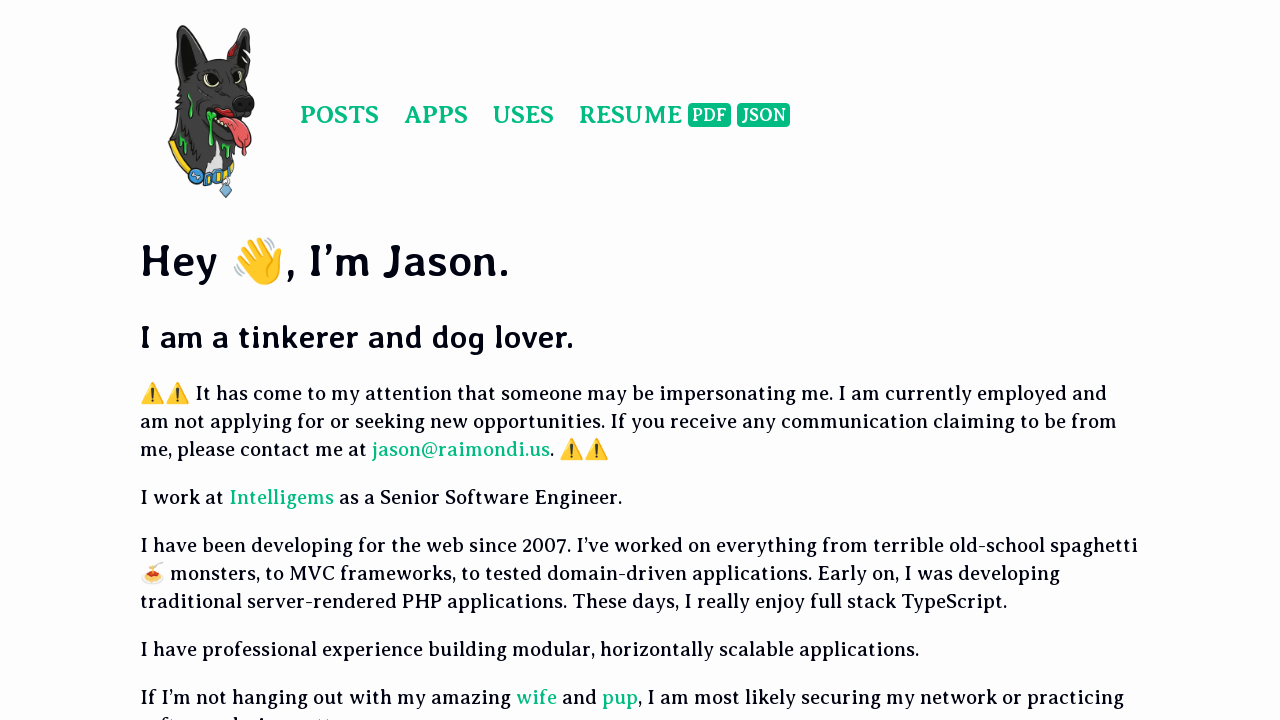